Verifies that the OrangeHRM website title is correctly displayed

Starting URL: https://opensource-demo.orangehrmlive.com

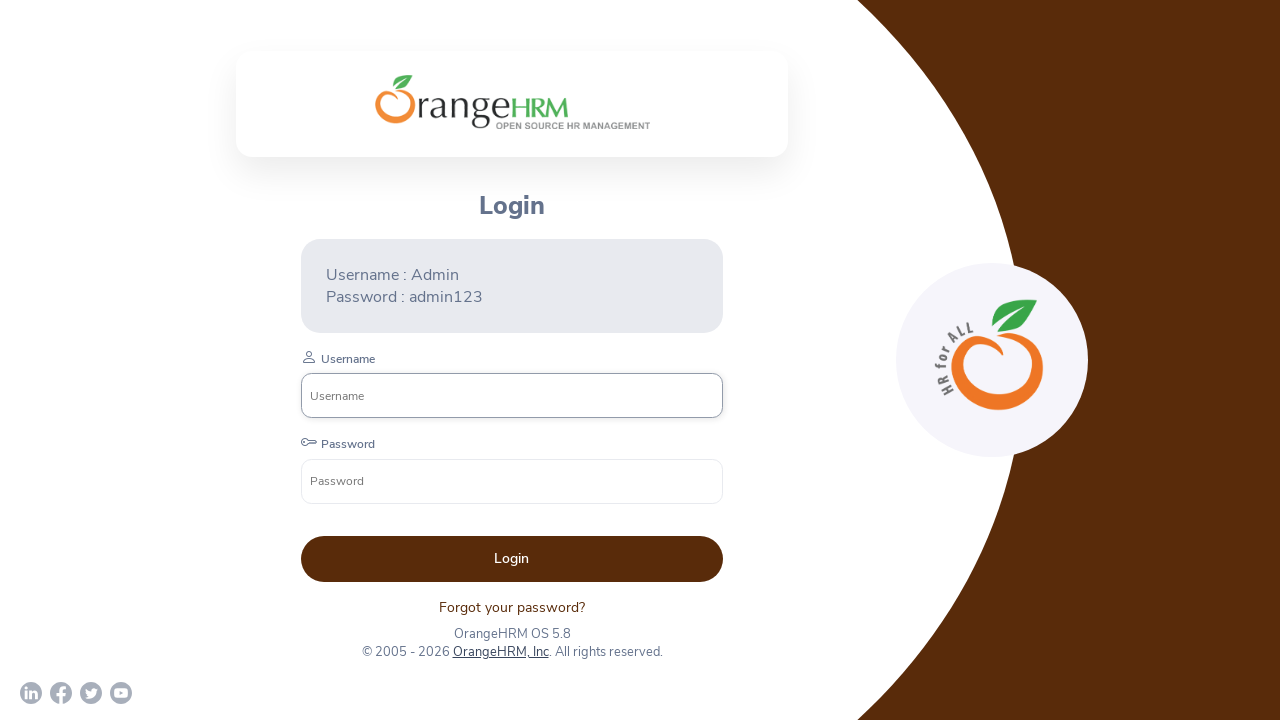

Verified that page title is 'OrangeHRM'
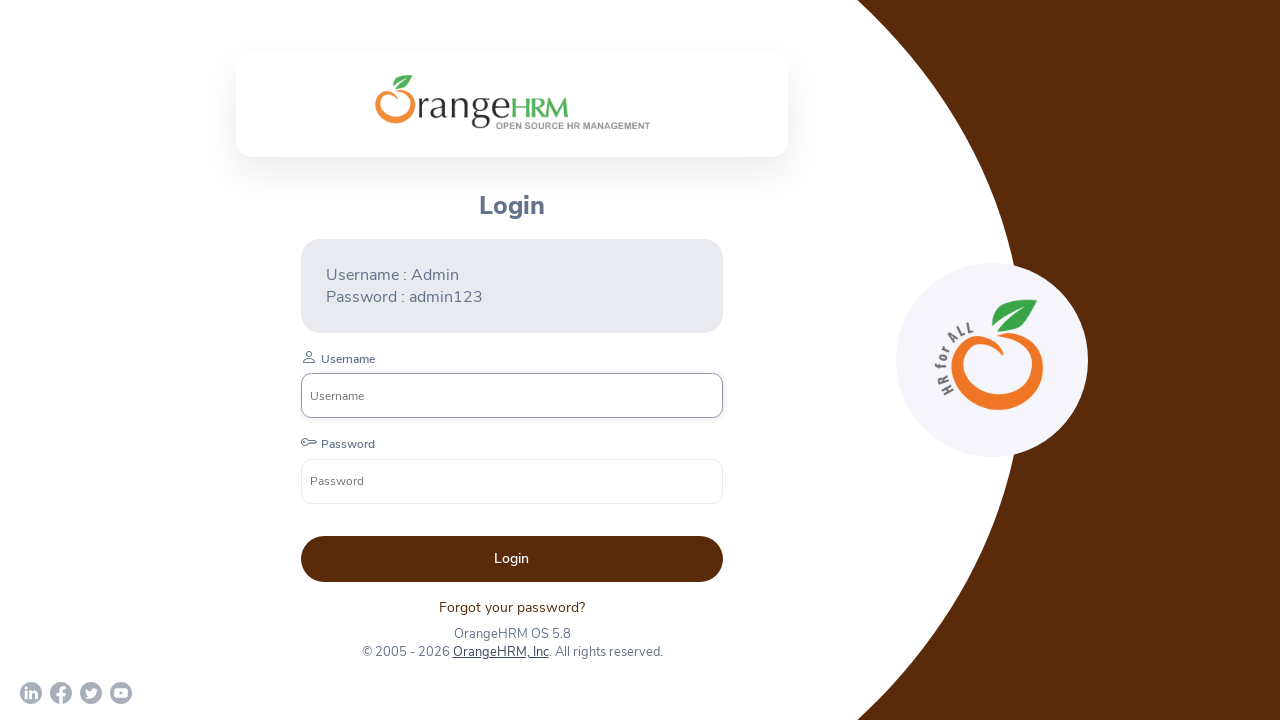

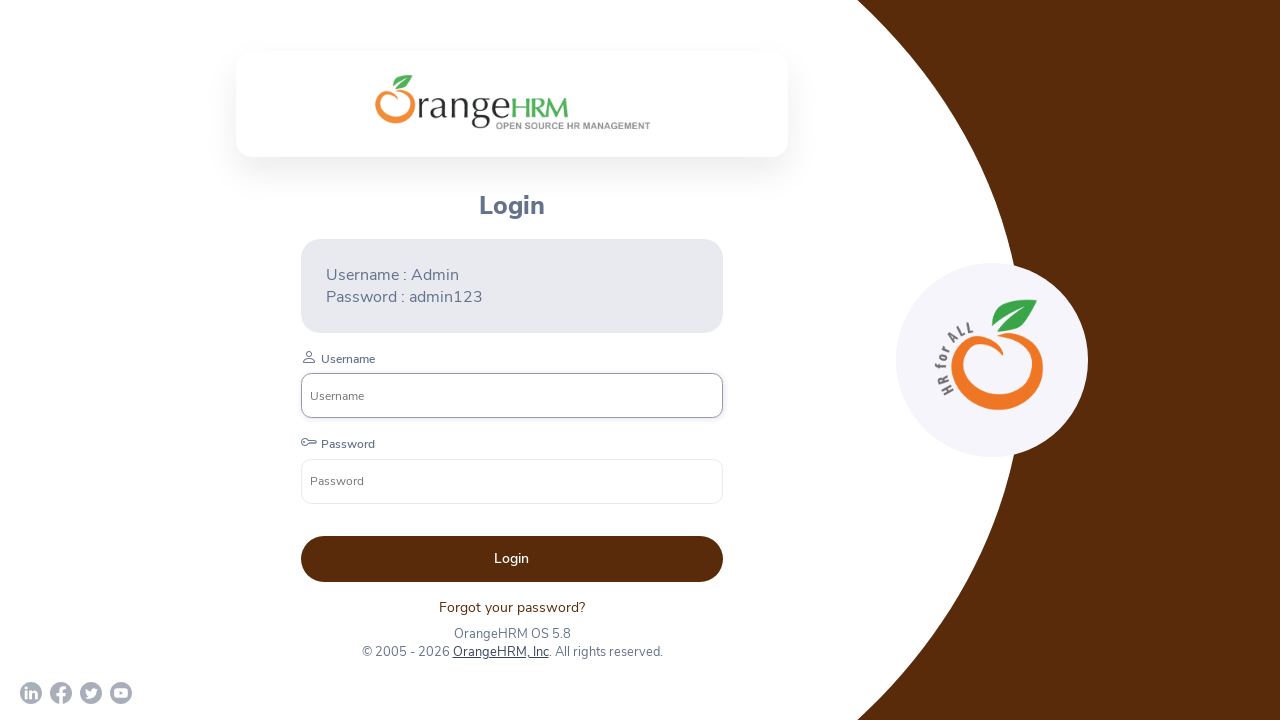